Tests JavaScript alert handling by clicking confirm button and accepting the alert

Starting URL: https://demoqa.com/alerts

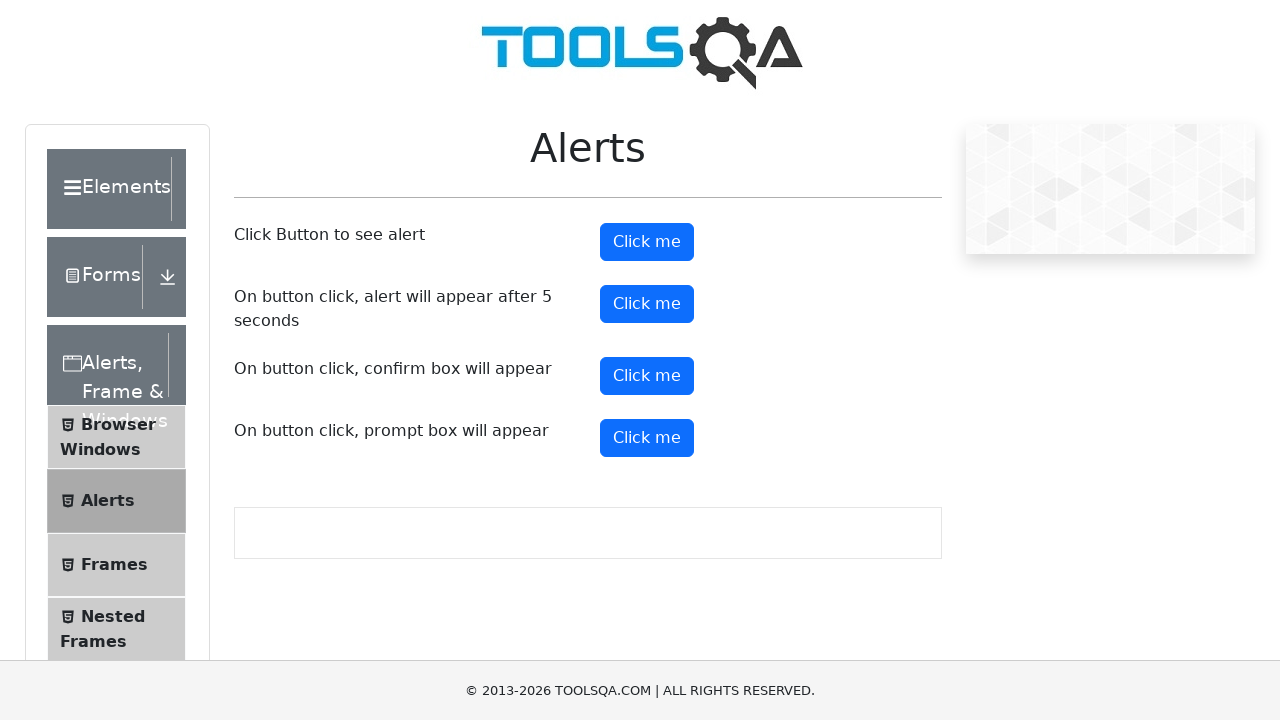

Set up dialog handler to accept confirmation alerts
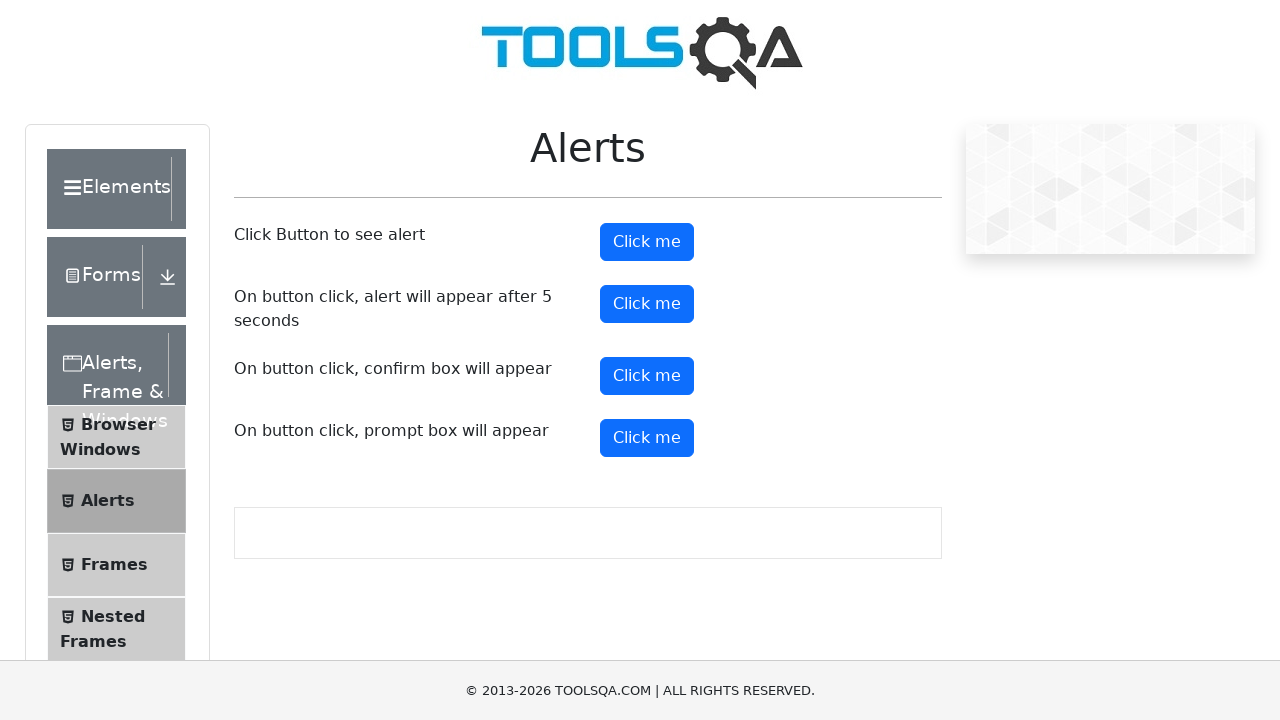

Clicked confirm button to trigger alert at (647, 376) on button#confirmButton
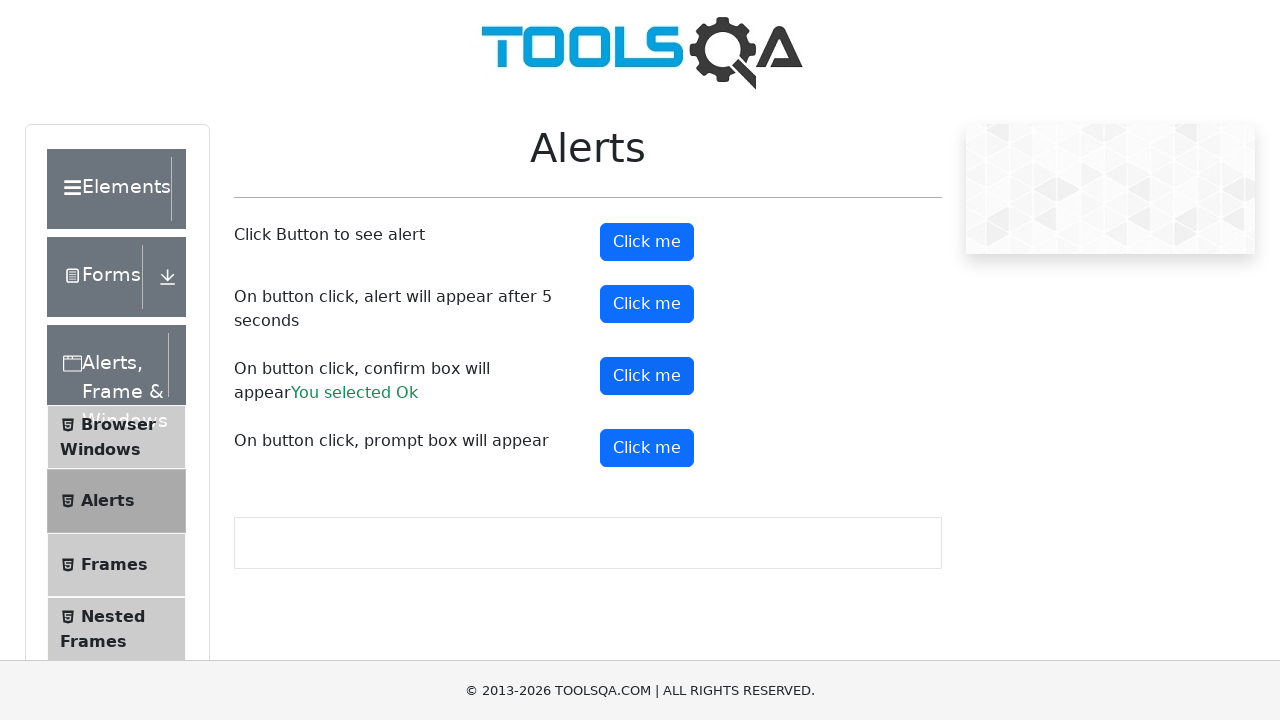

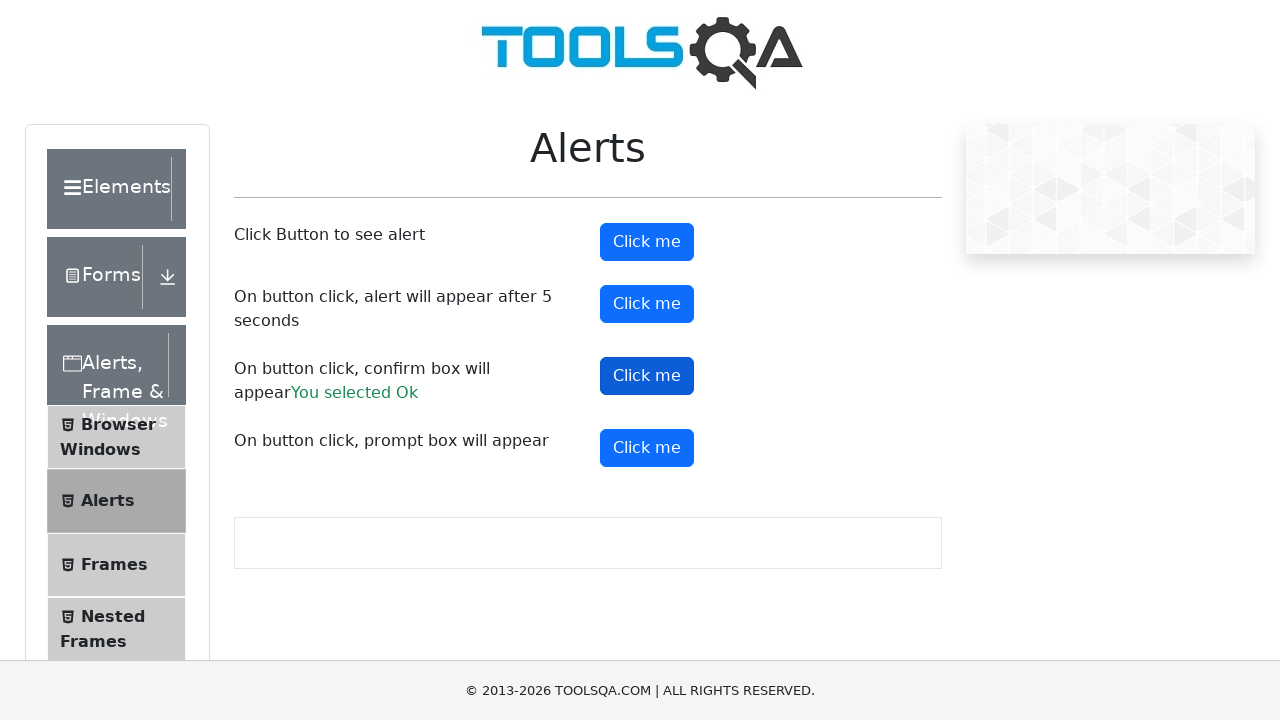